Tests Python.org search functionality by searching for "pycon" and verifying results are returned

Starting URL: http://www.python.org

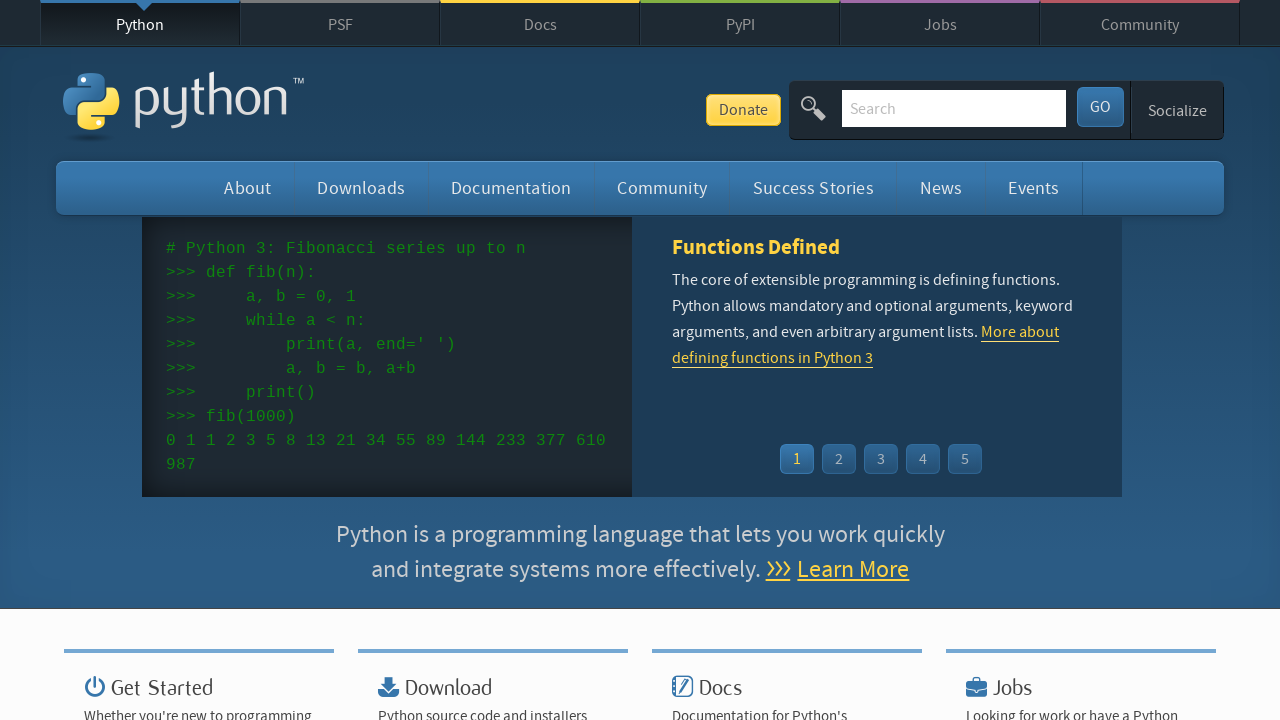

Verified page title contains 'Python'
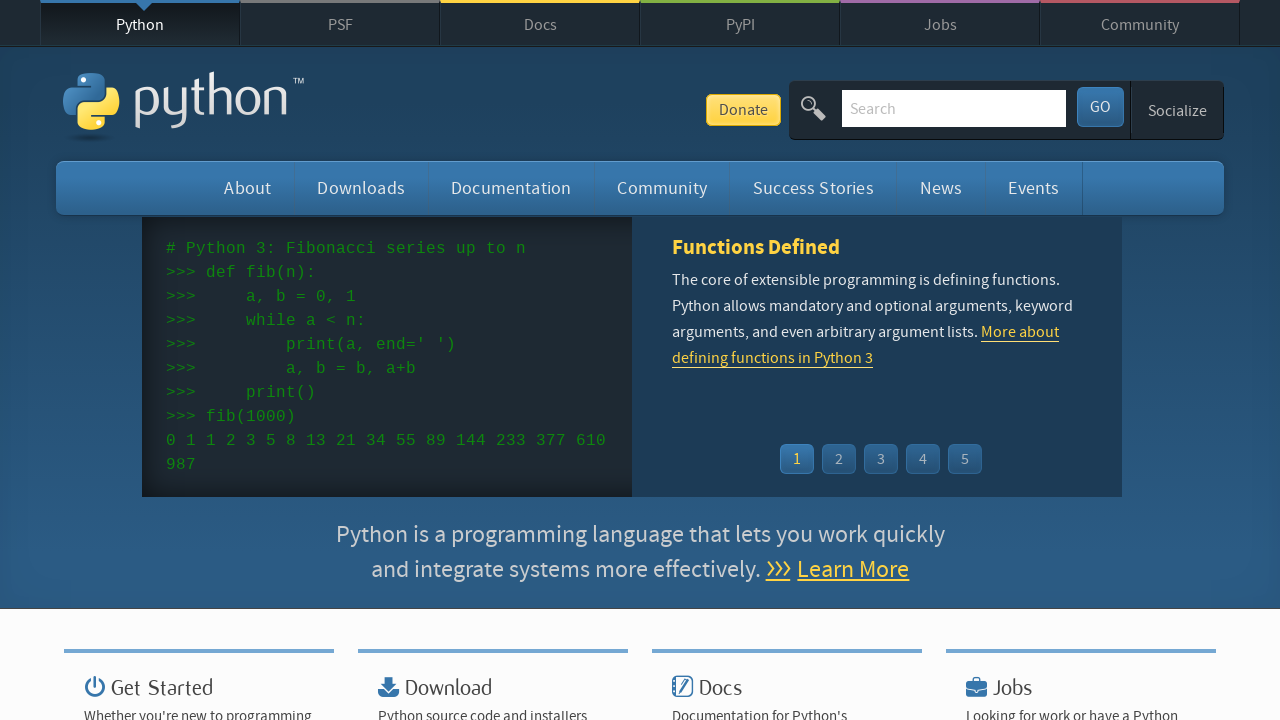

Filled search field with 'pycon' on input[name='q']
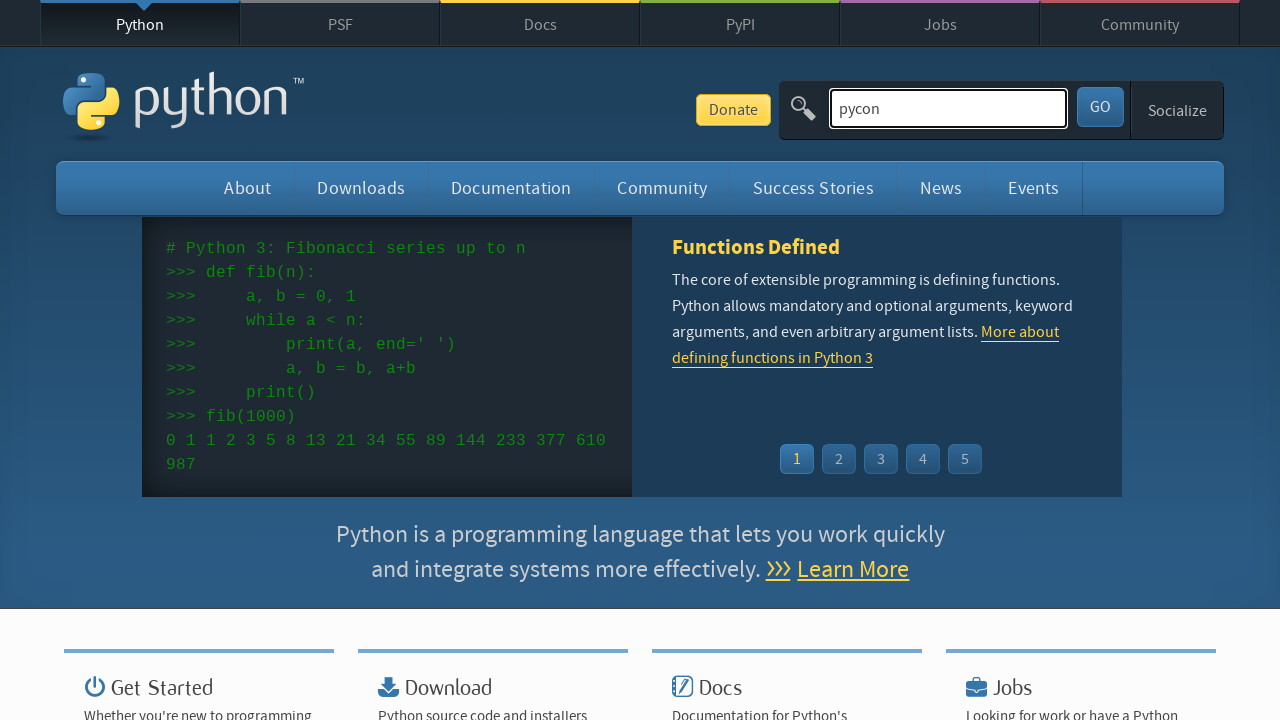

Pressed Enter to submit search query on input[name='q']
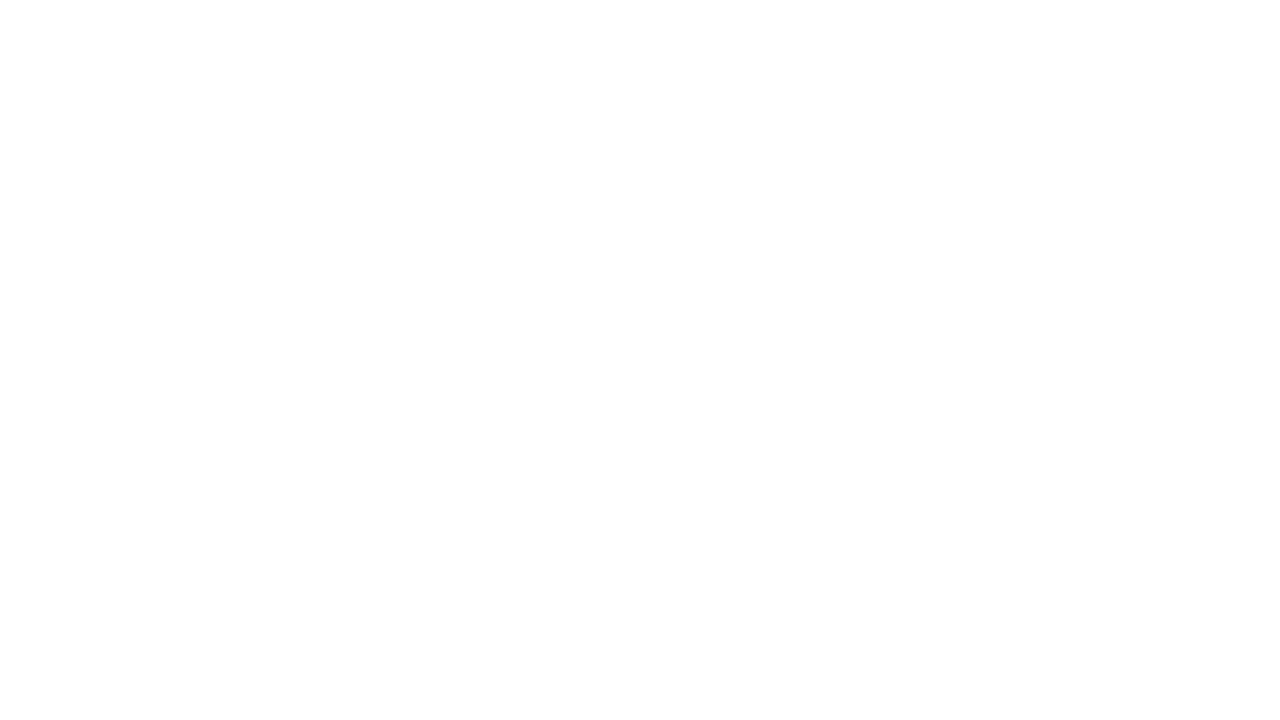

Waited for network idle after search submission
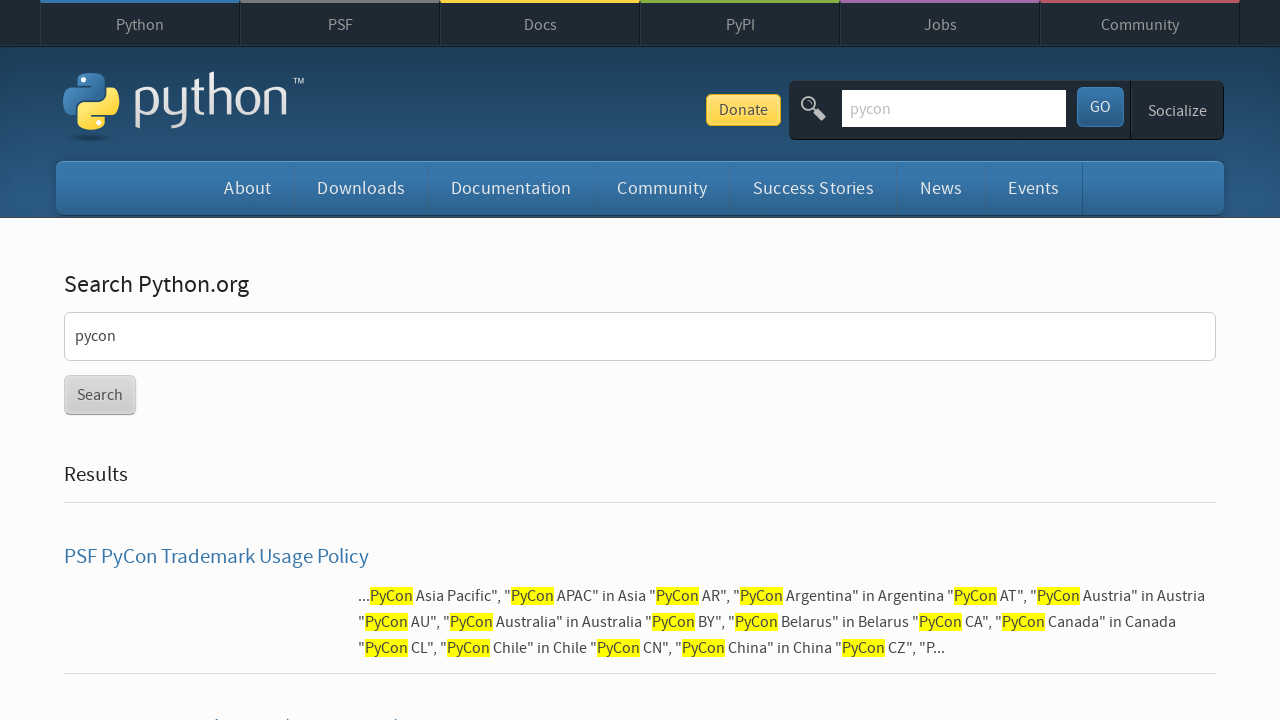

Verified search returned results (no 'No results found' message)
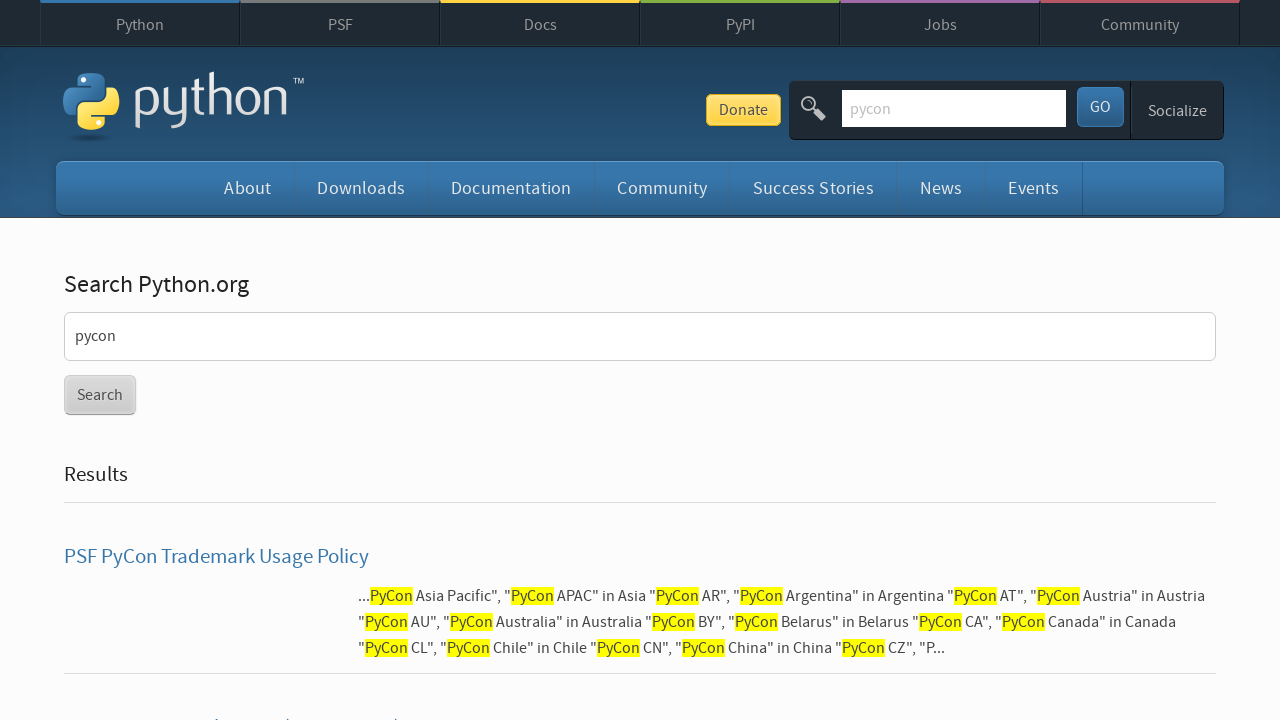

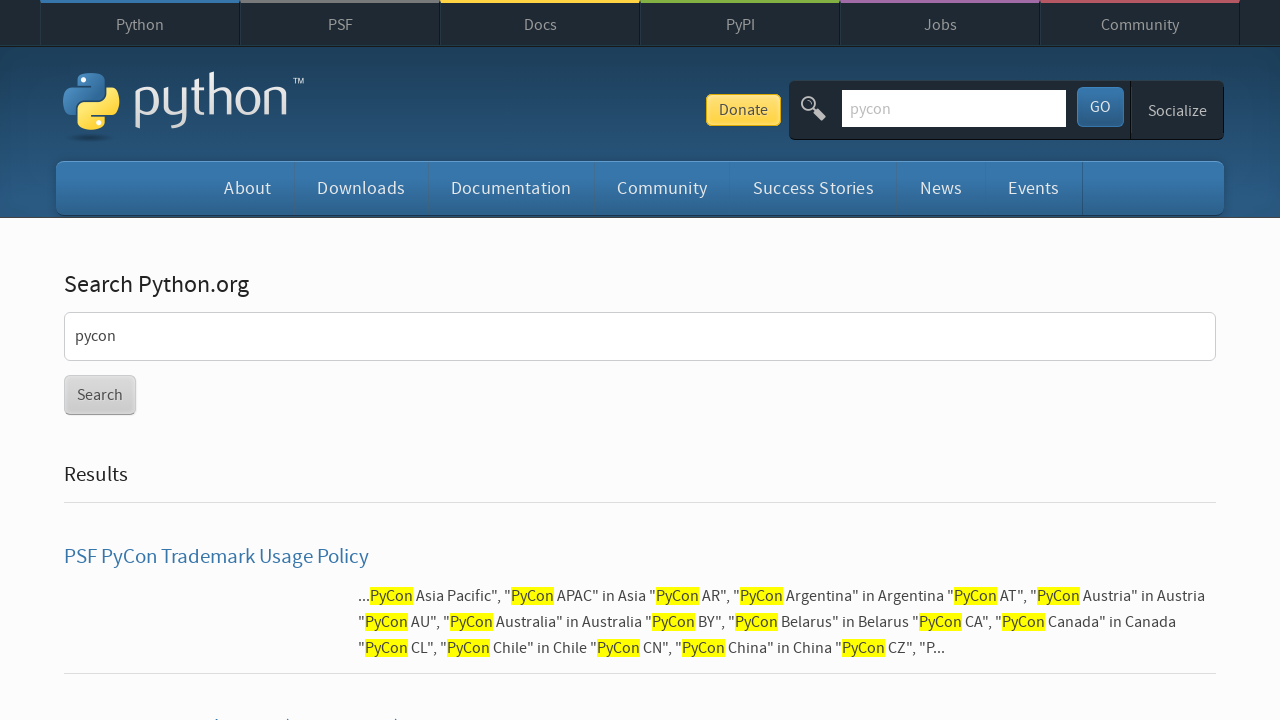